Tests keyboard key press functionality by sending space and tab keys to the page and verifying the displayed result text shows the correct key pressed.

Starting URL: http://the-internet.herokuapp.com/key_presses

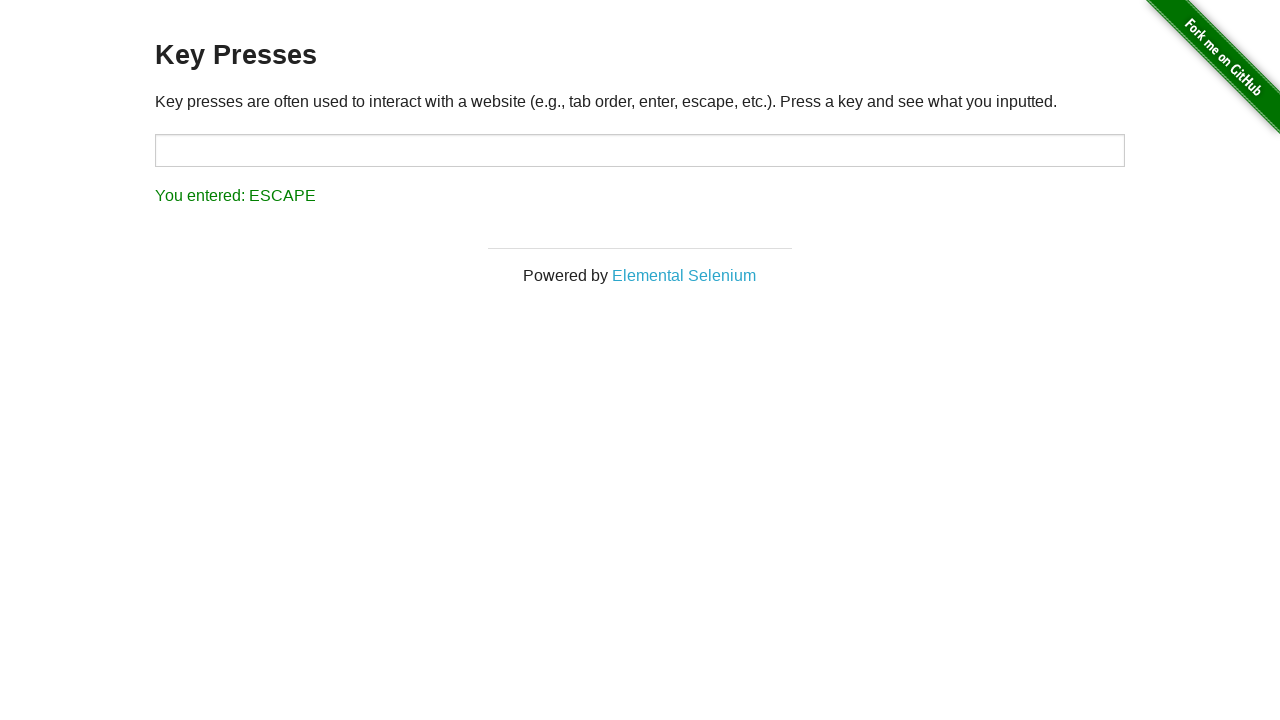

Pressed Space key on example element on .example
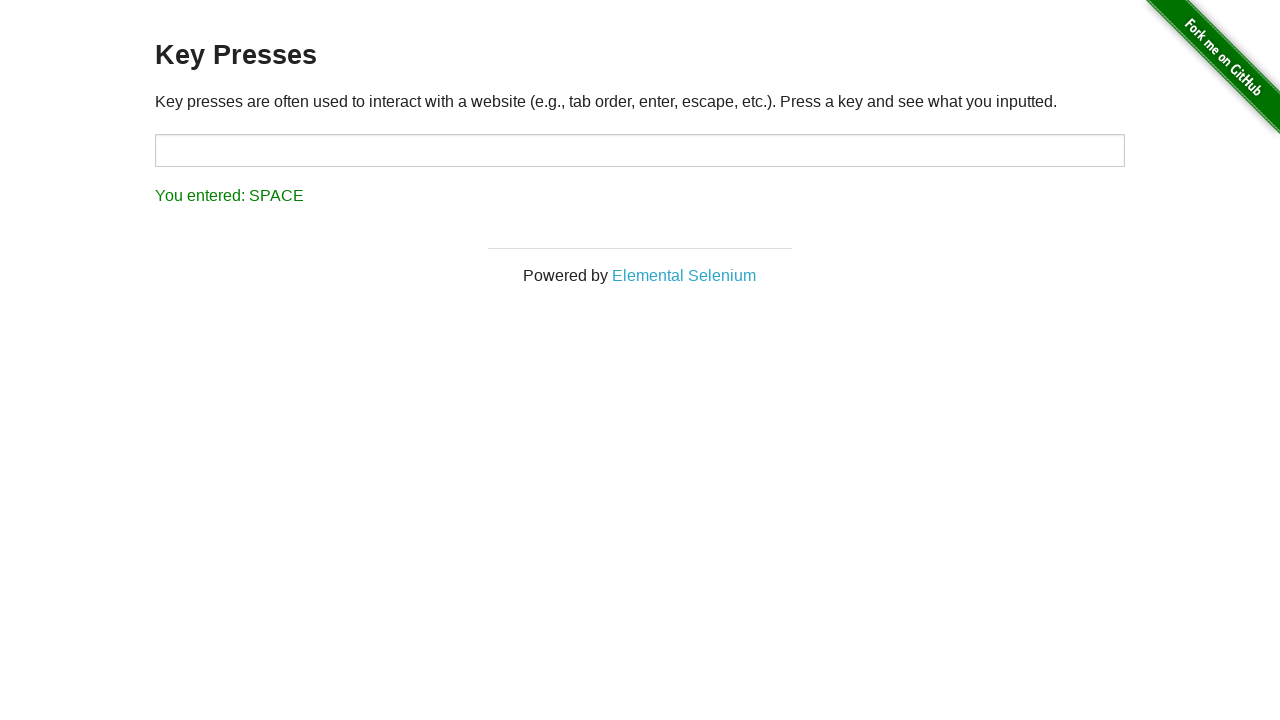

Retrieved result text content
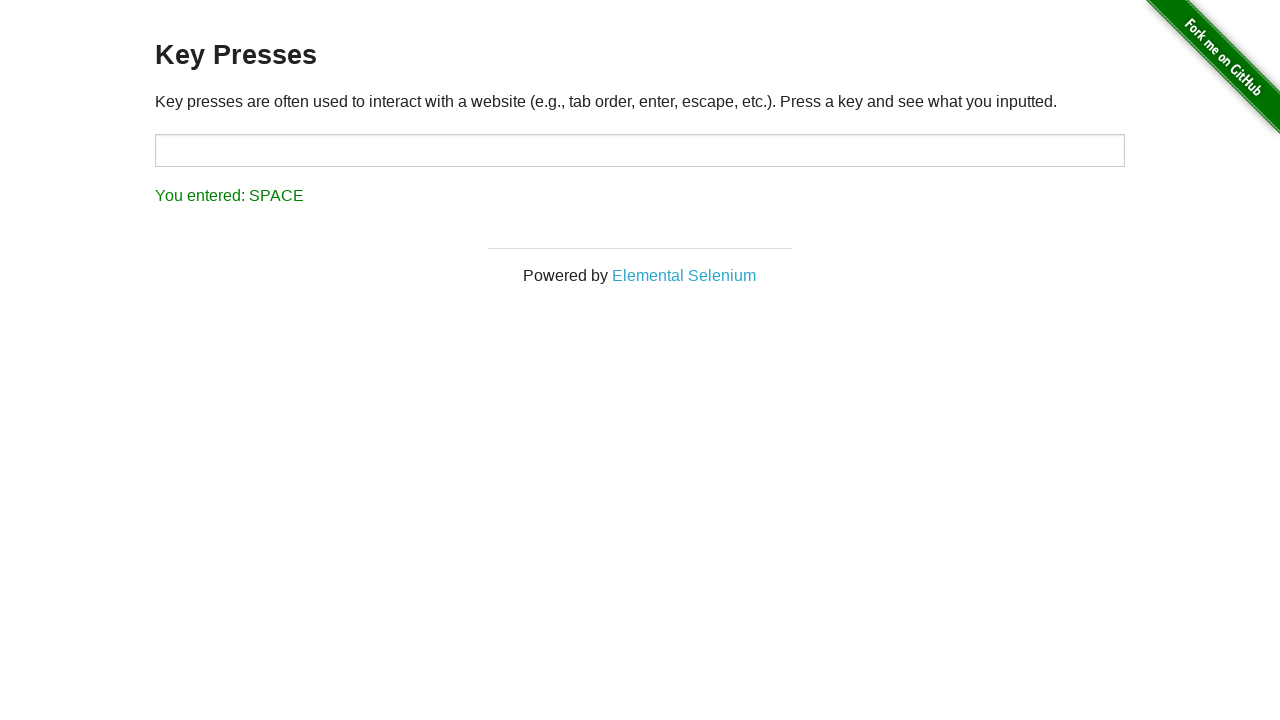

Verified result text shows 'You entered: SPACE'
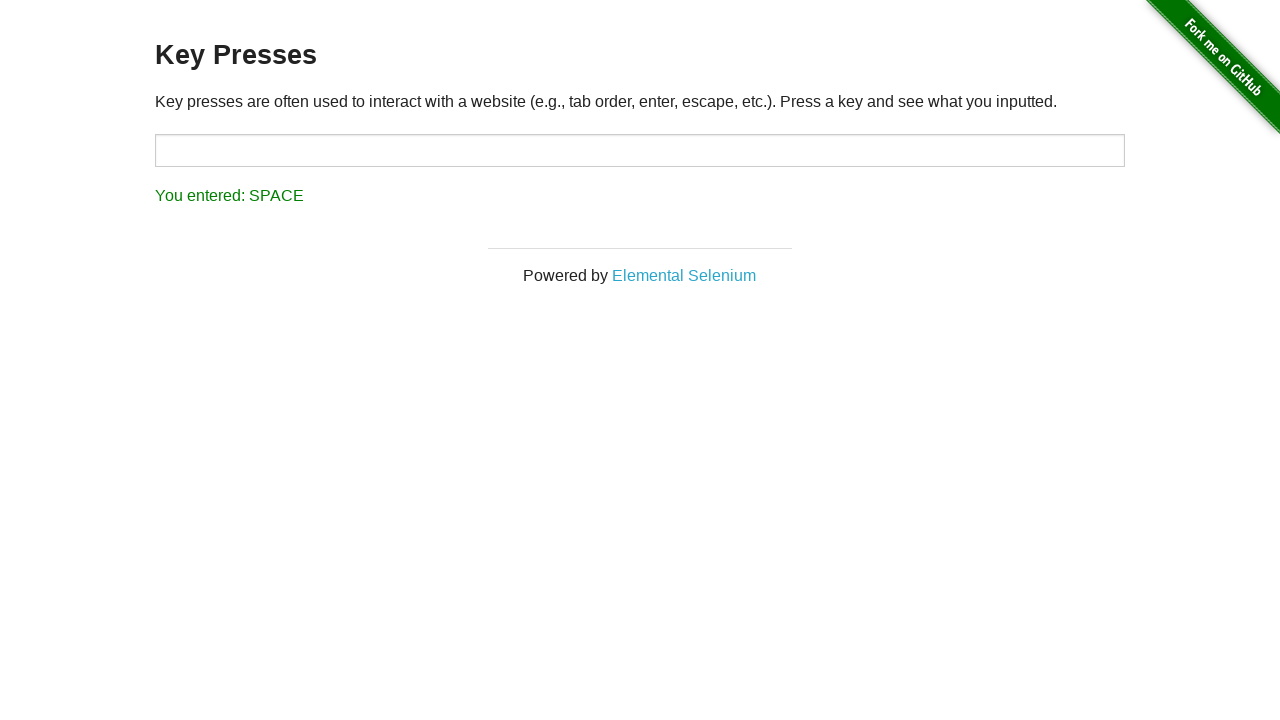

Pressed Tab key using keyboard
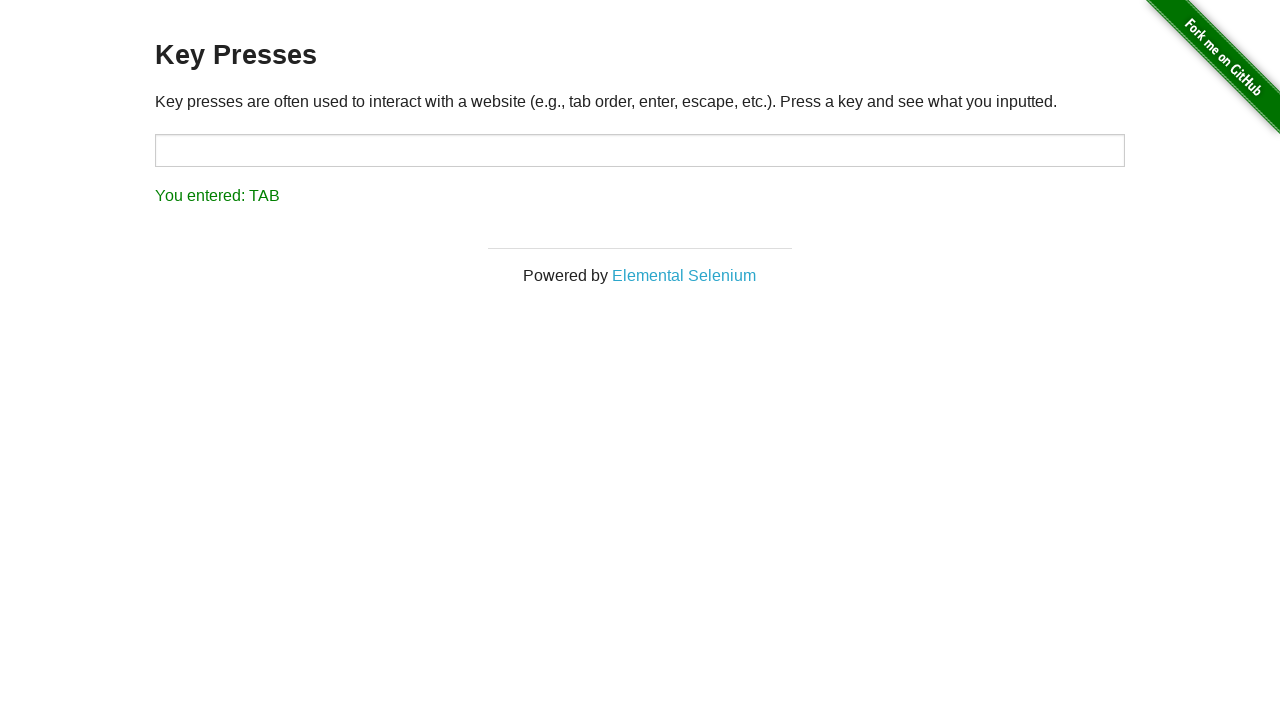

Retrieved result text content
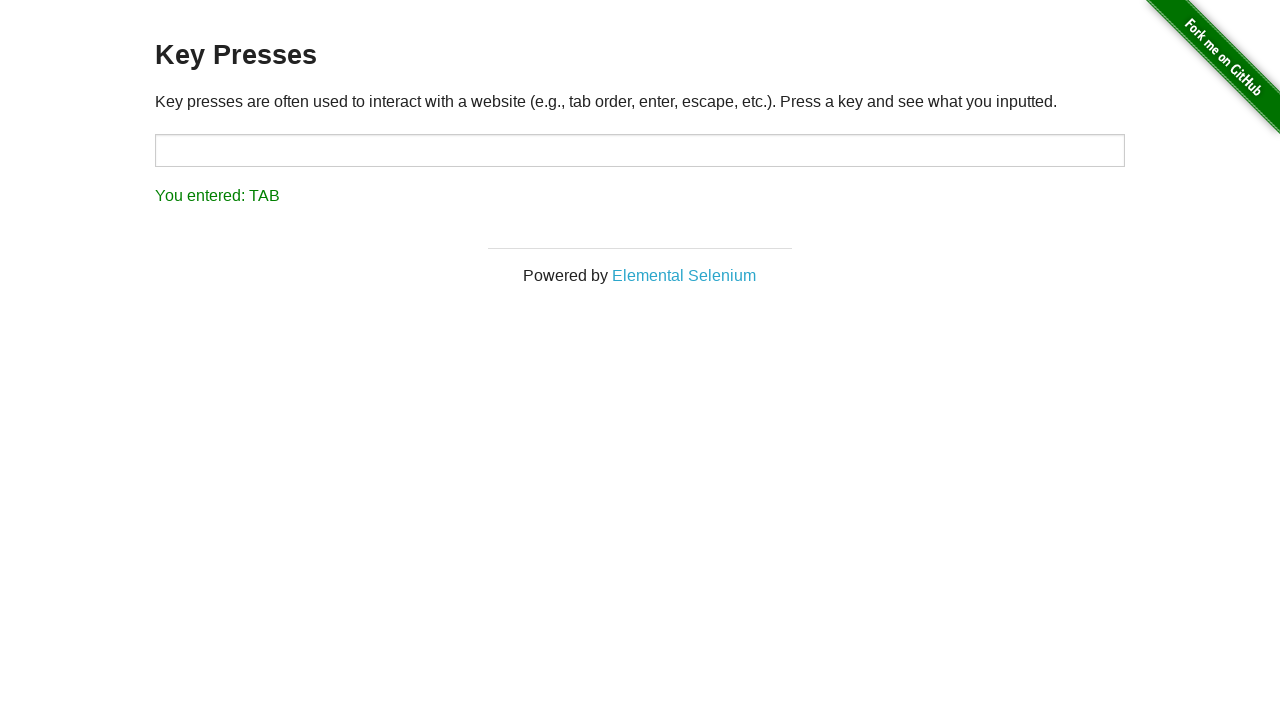

Verified result text shows 'You entered: TAB'
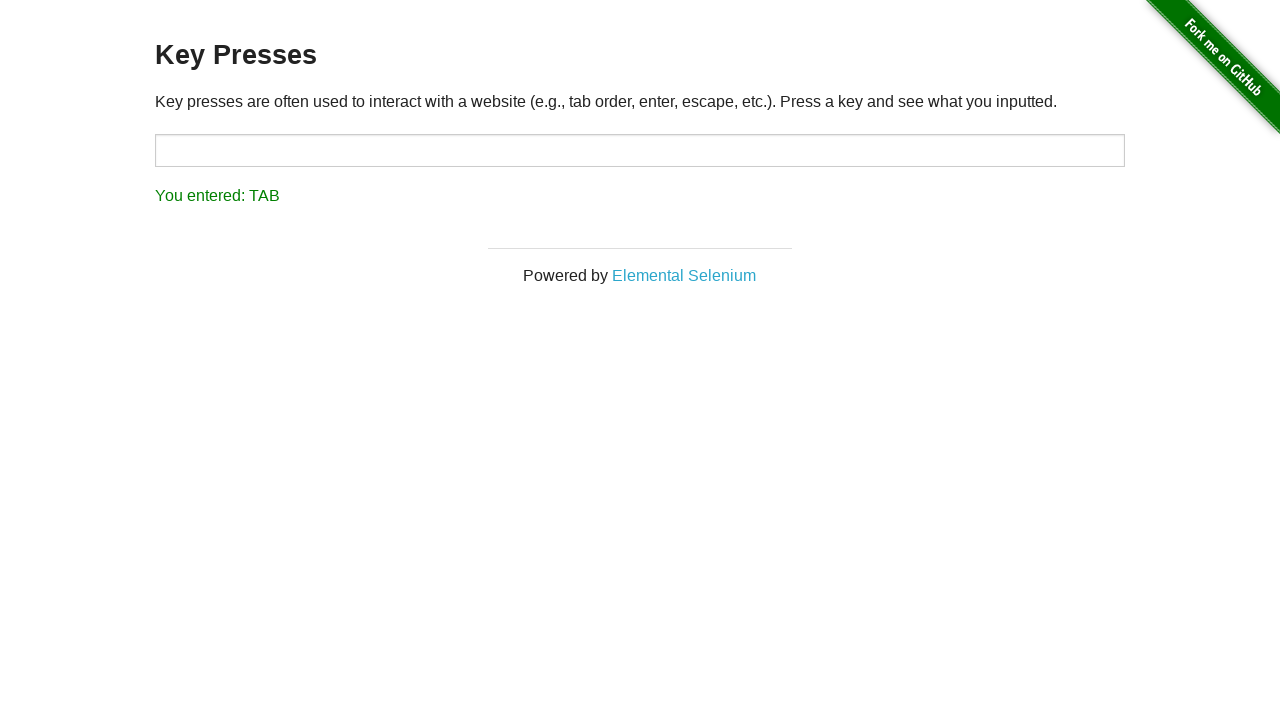

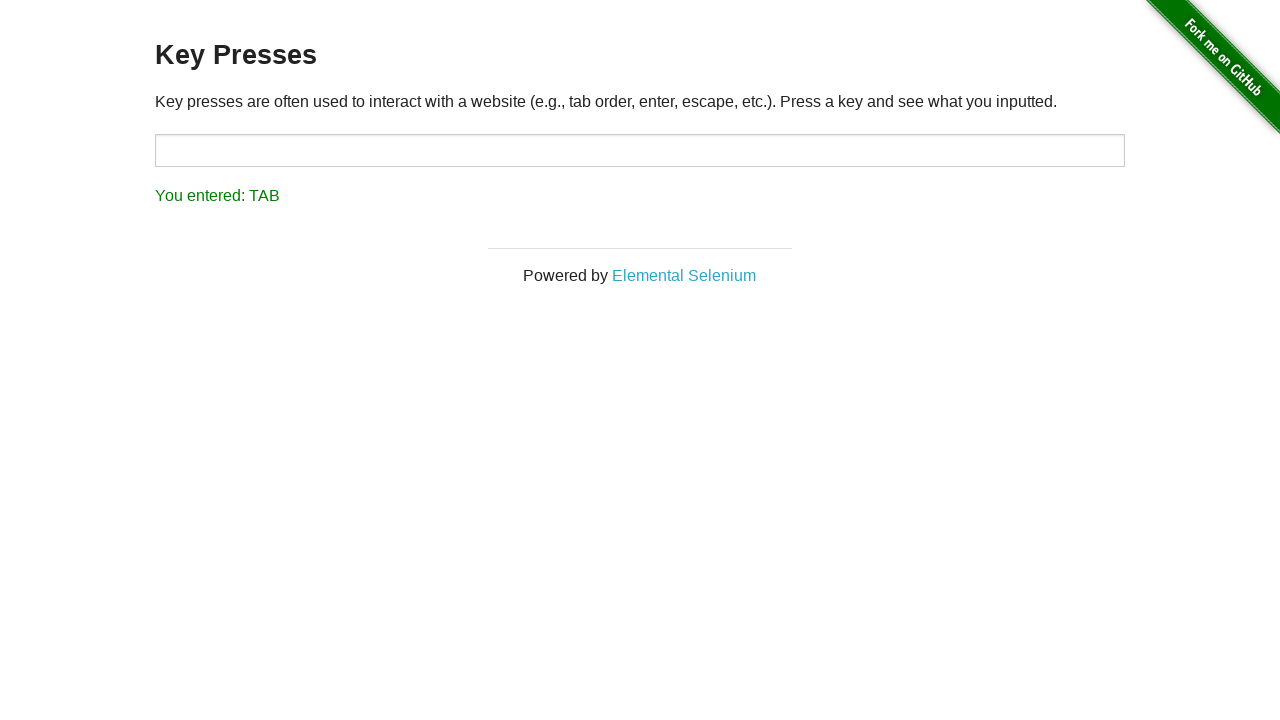